Tests filling out a Selenium training enrollment form by entering first name, last name, email, mobile number, and interacting with the country dropdown.

Starting URL: https://toolsqa.com/selenium-training?q=banner#enroll-form

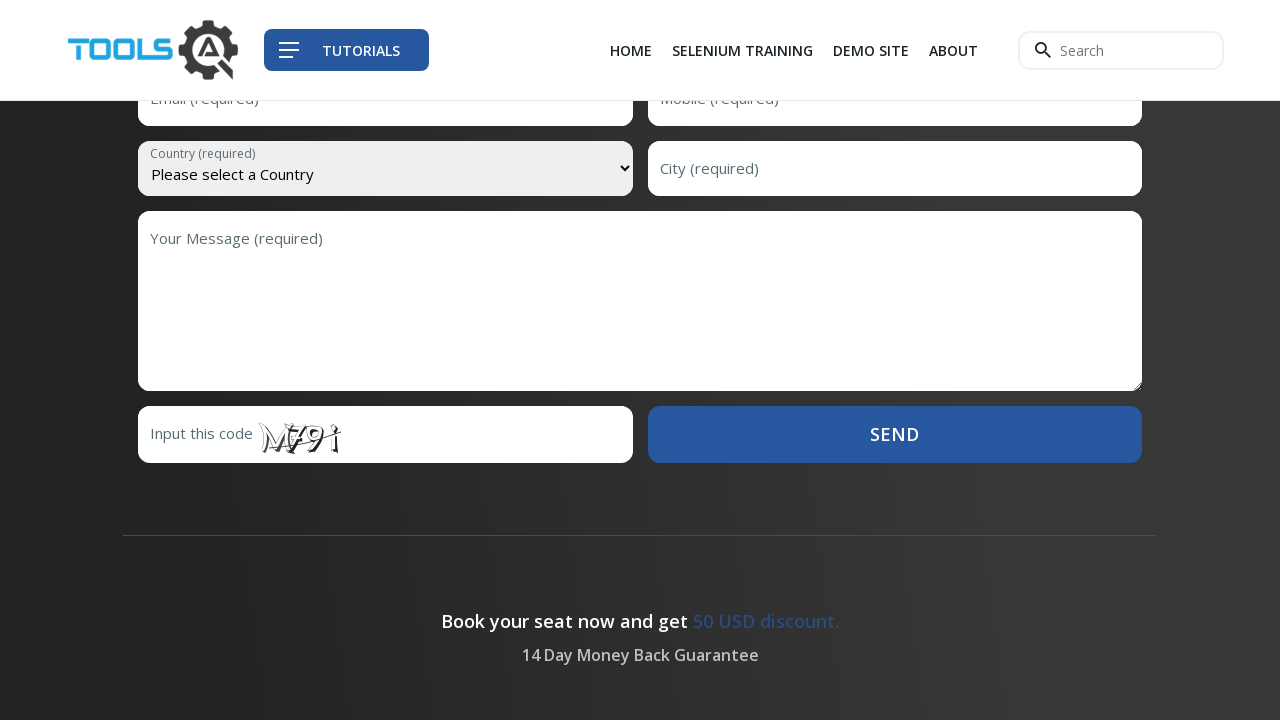

Filled first name field with 'Michael' using JavaScript
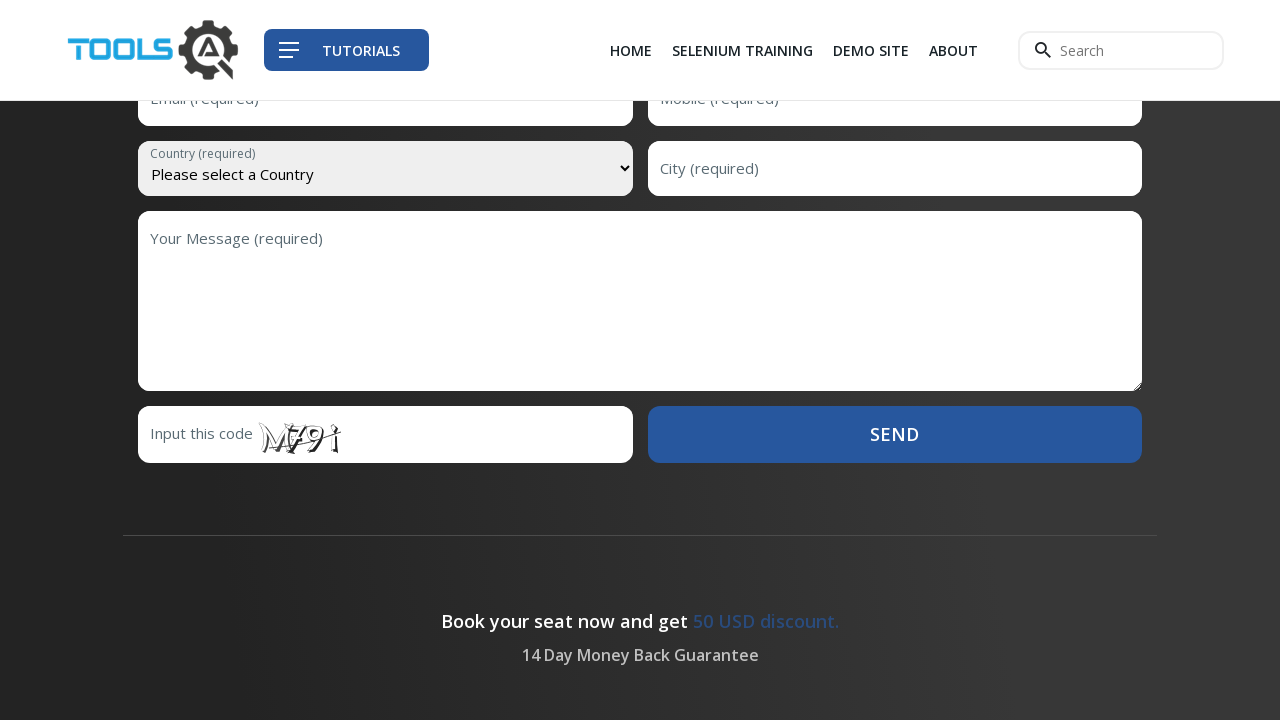

Filled last name field with 'Thompson' on input[name='lastName']
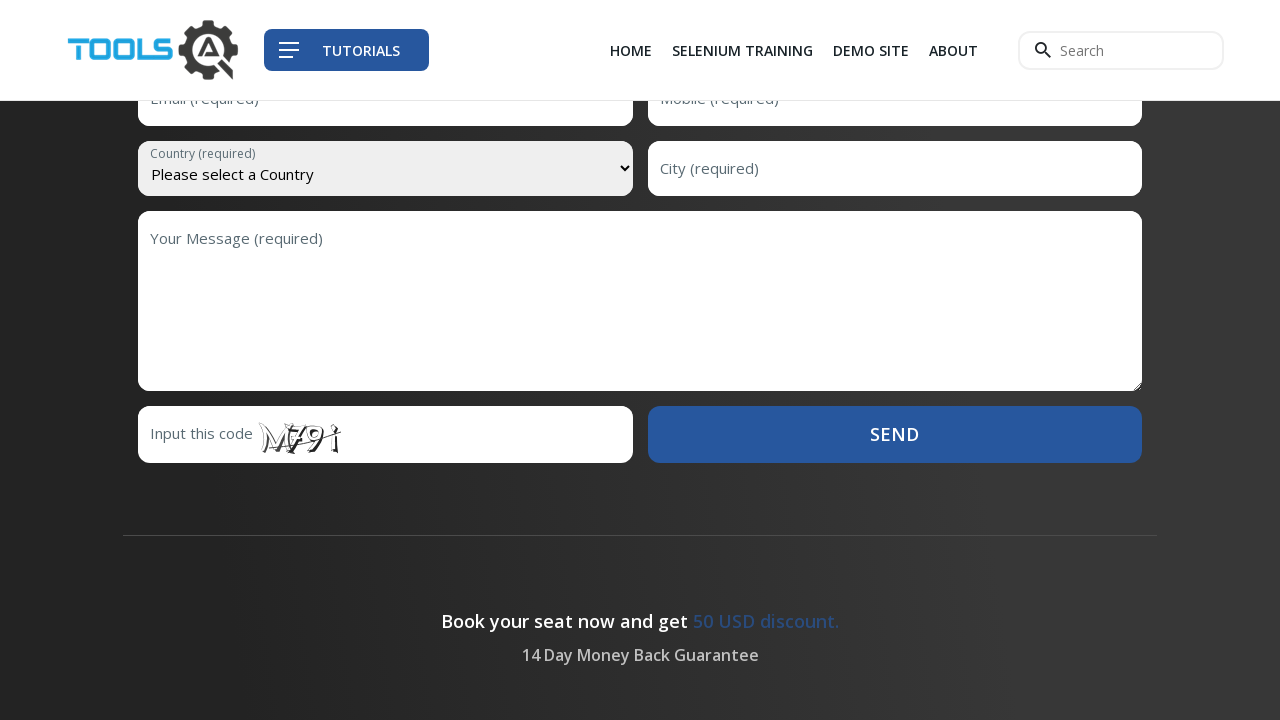

Filled email field with 'michael.thompson@example.com' on input#email
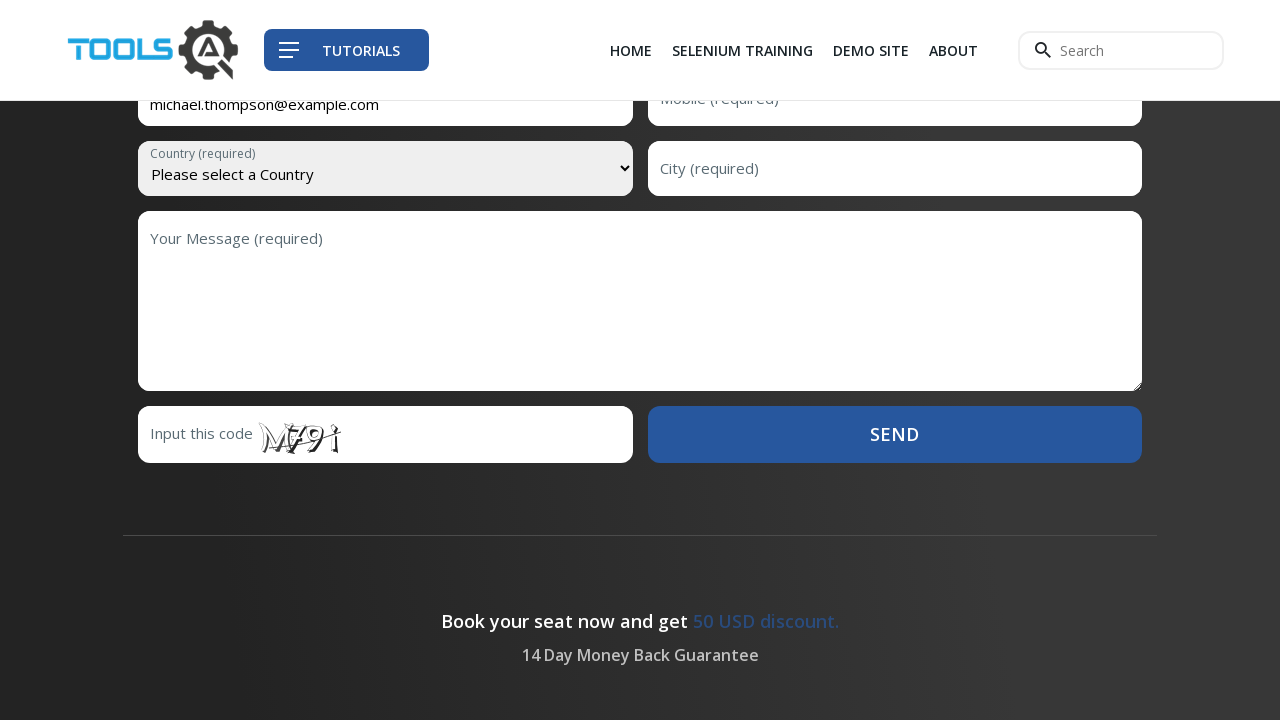

Filled mobile number field with '9876543210' on input#mobile
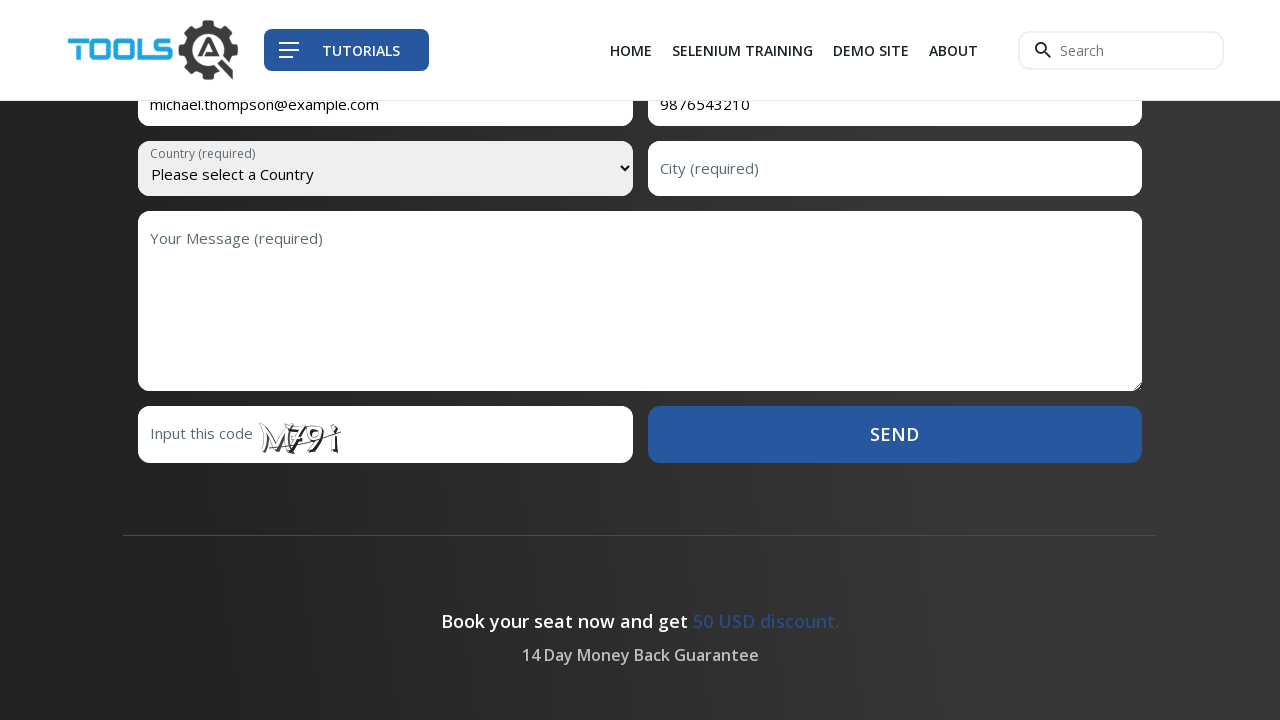

Clicked on country dropdown to open it at (385, 168) on select[name='country']
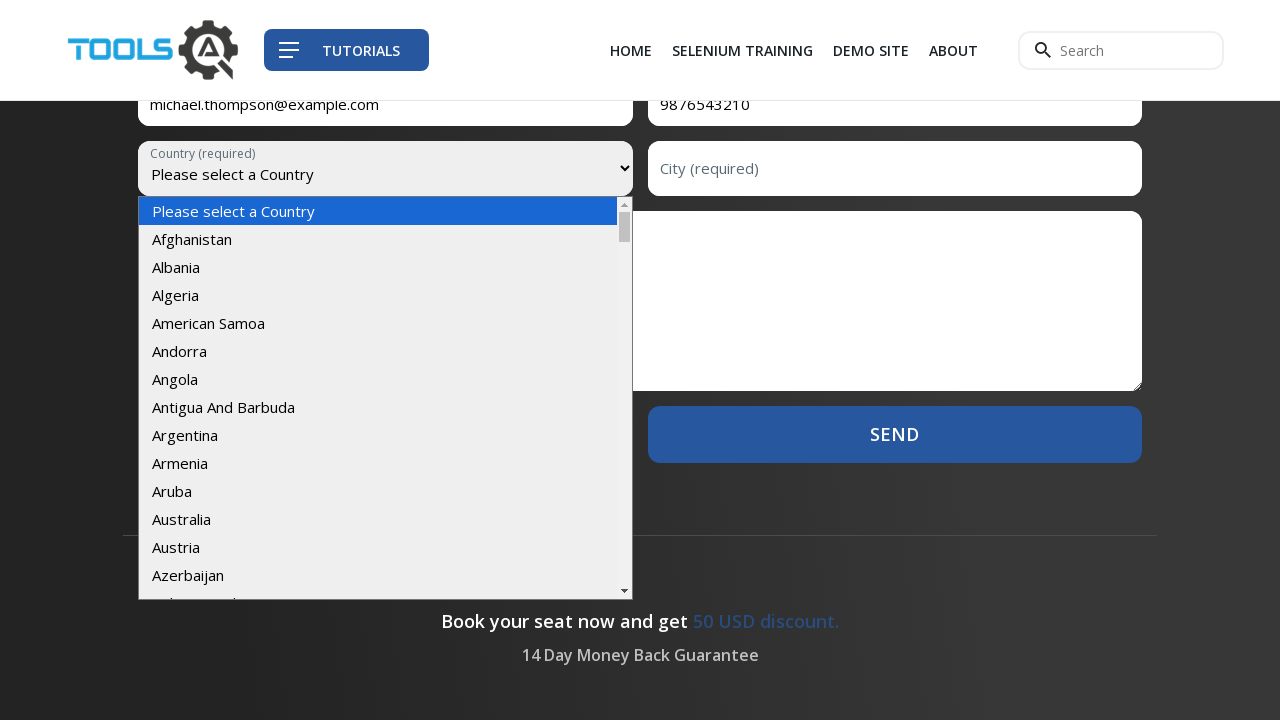

Selected 'India' from country dropdown on select[name='country']
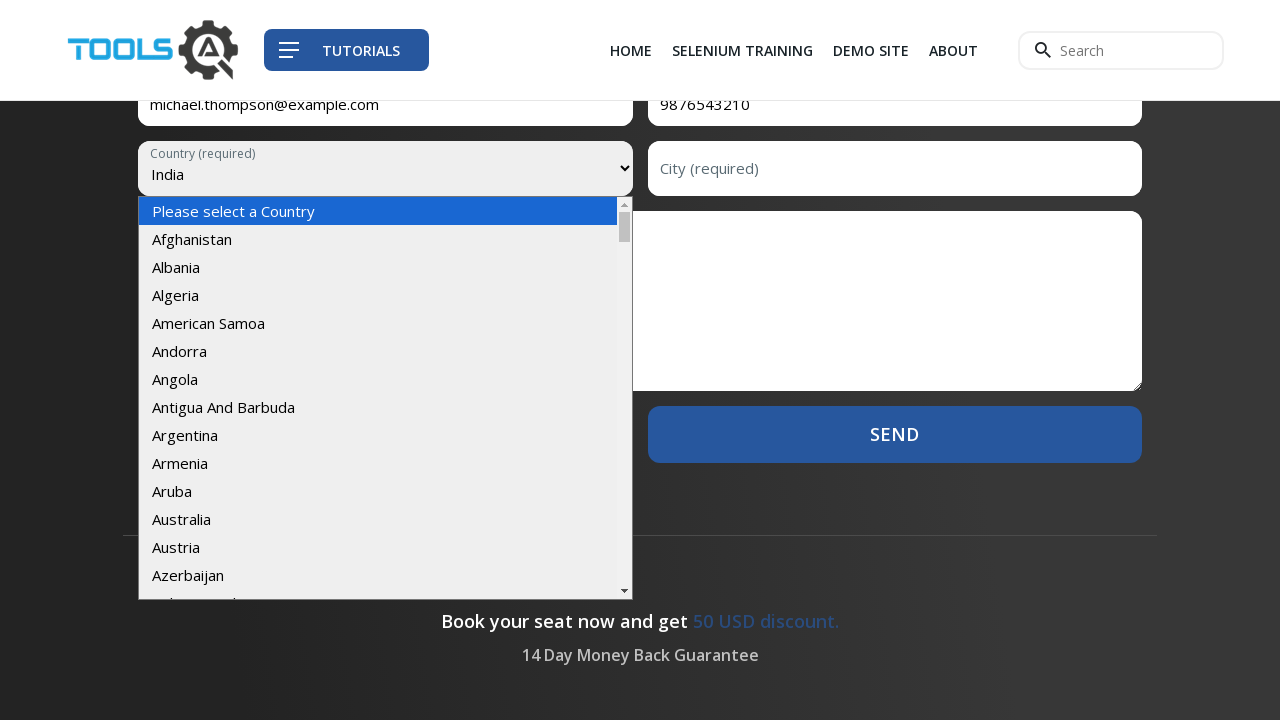

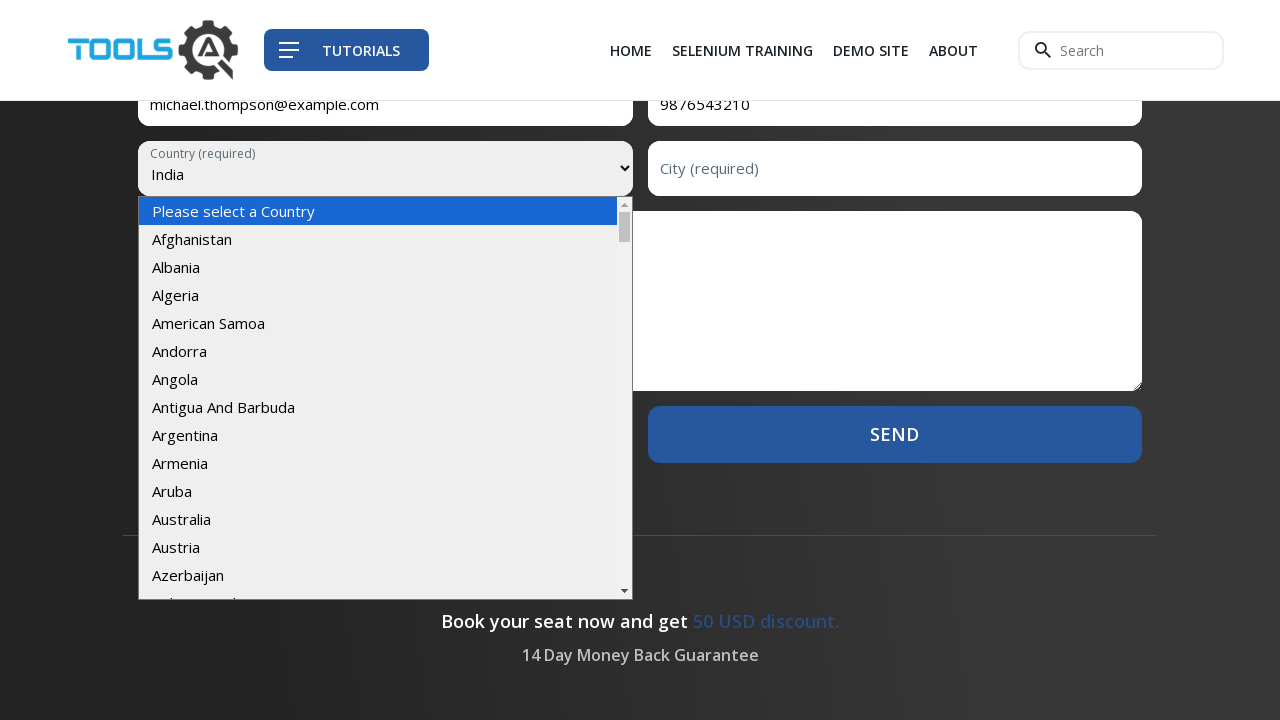